Tests e-commerce functionality by searching for products containing "ber", adding all matching items to cart, proceeding to checkout, and applying a promo code

Starting URL: https://rahulshettyacademy.com/seleniumPractise/#/

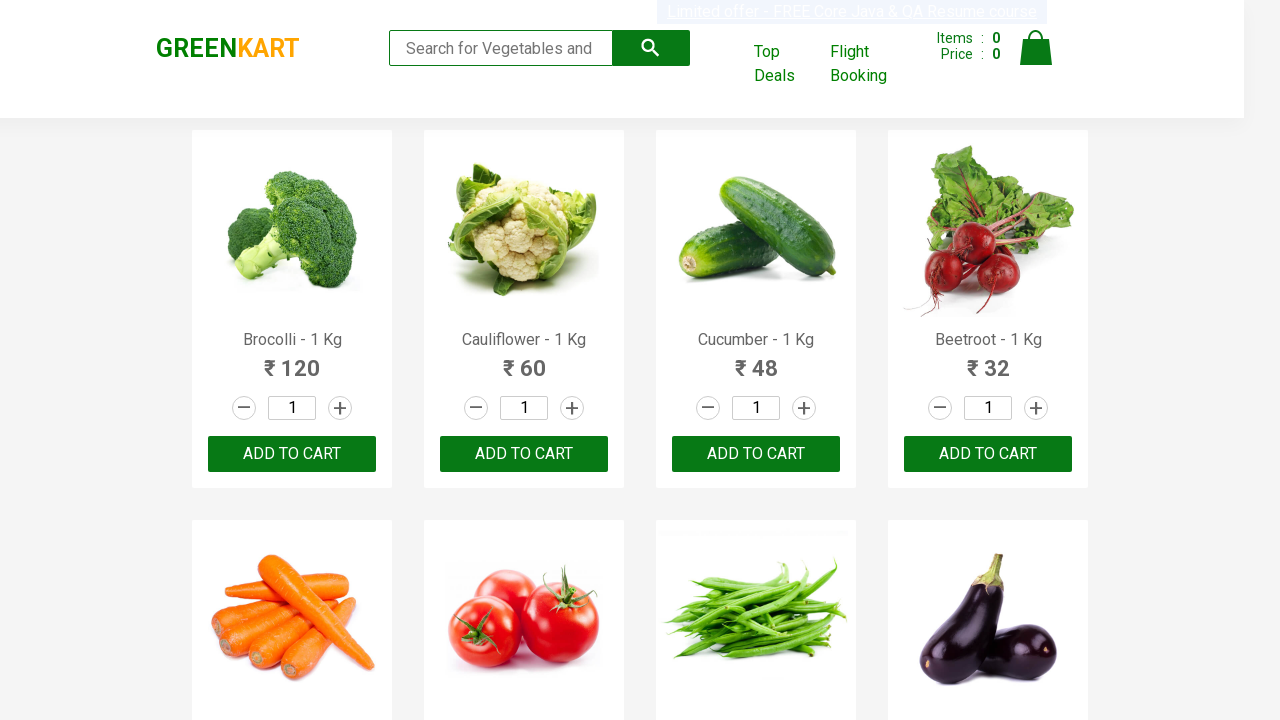

Filled search field with 'ber' on .search-keyword
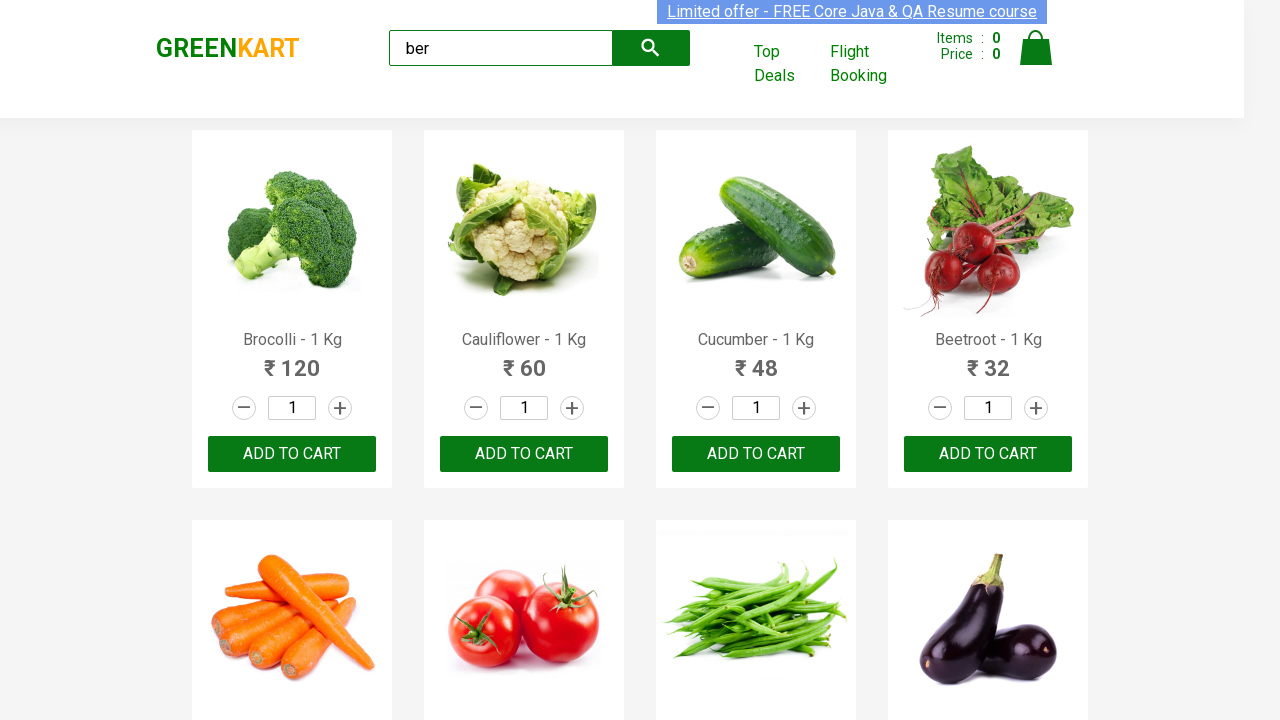

Waited 1 second for search results to load
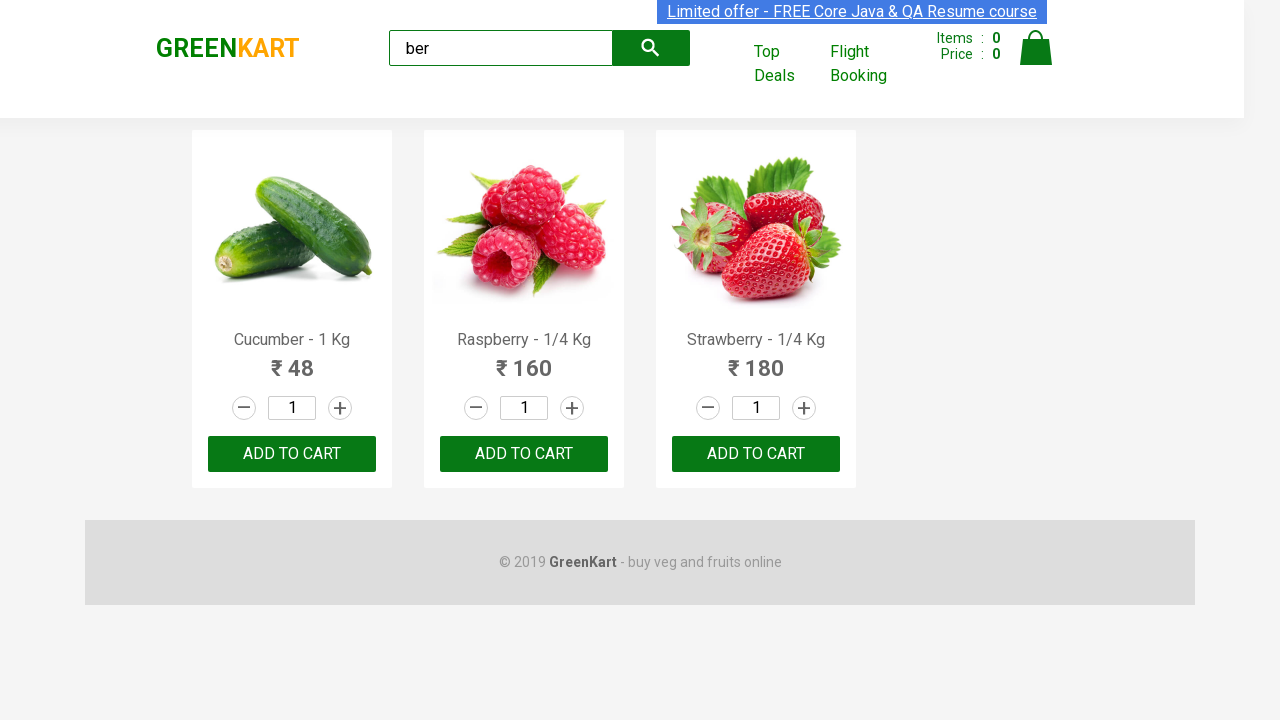

Located all 'ADD TO CART' buttons
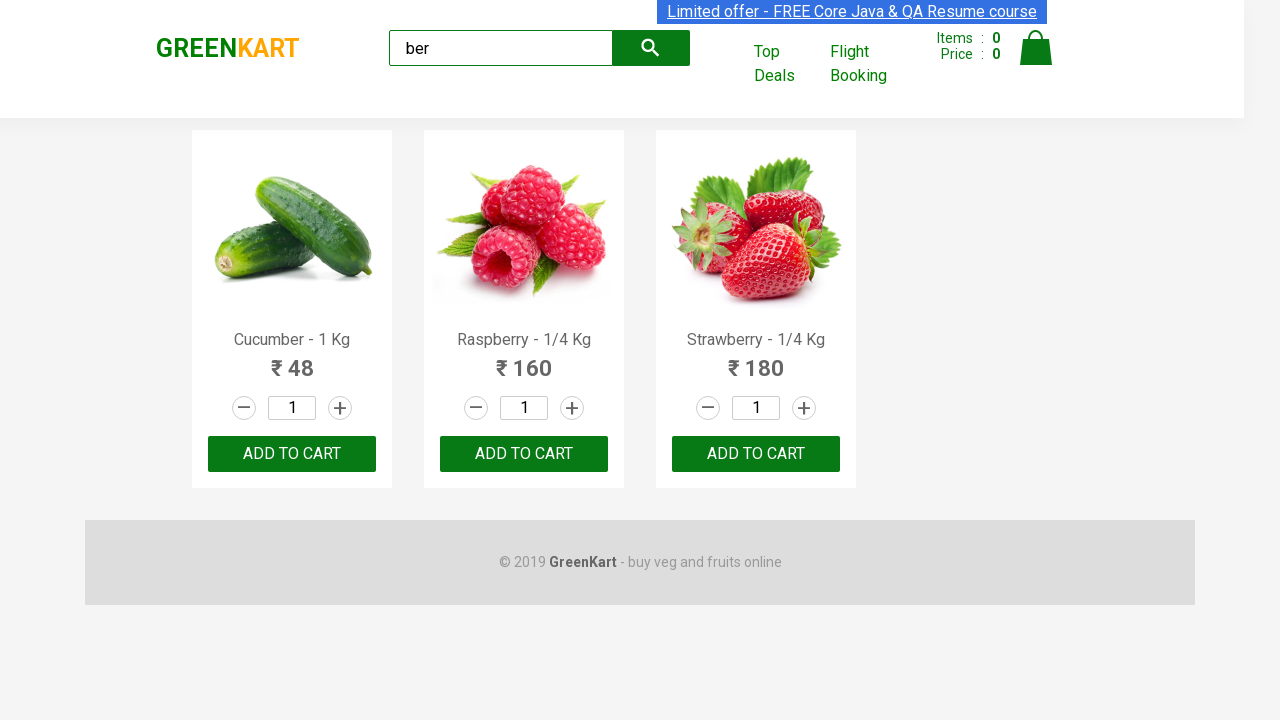

Found 3 products matching 'ber'
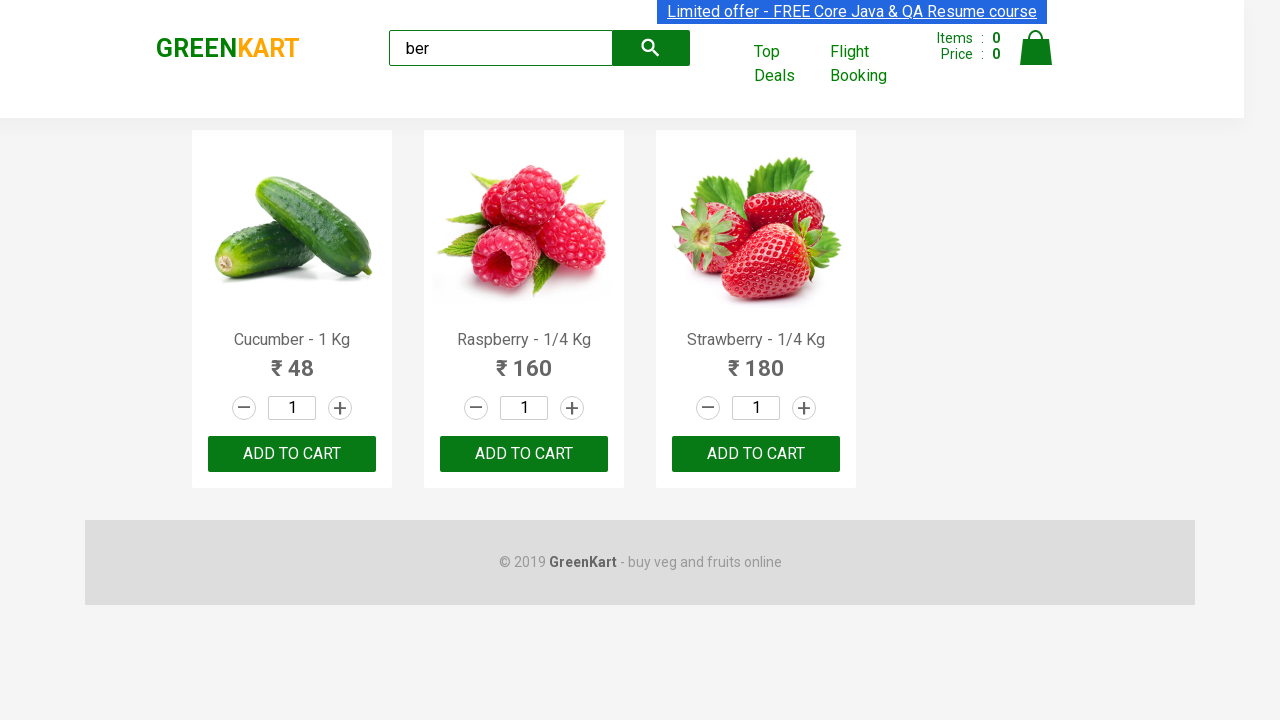

Added product 1 to cart at (292, 454) on xpath=//button[text()='ADD TO CART'] >> nth=0
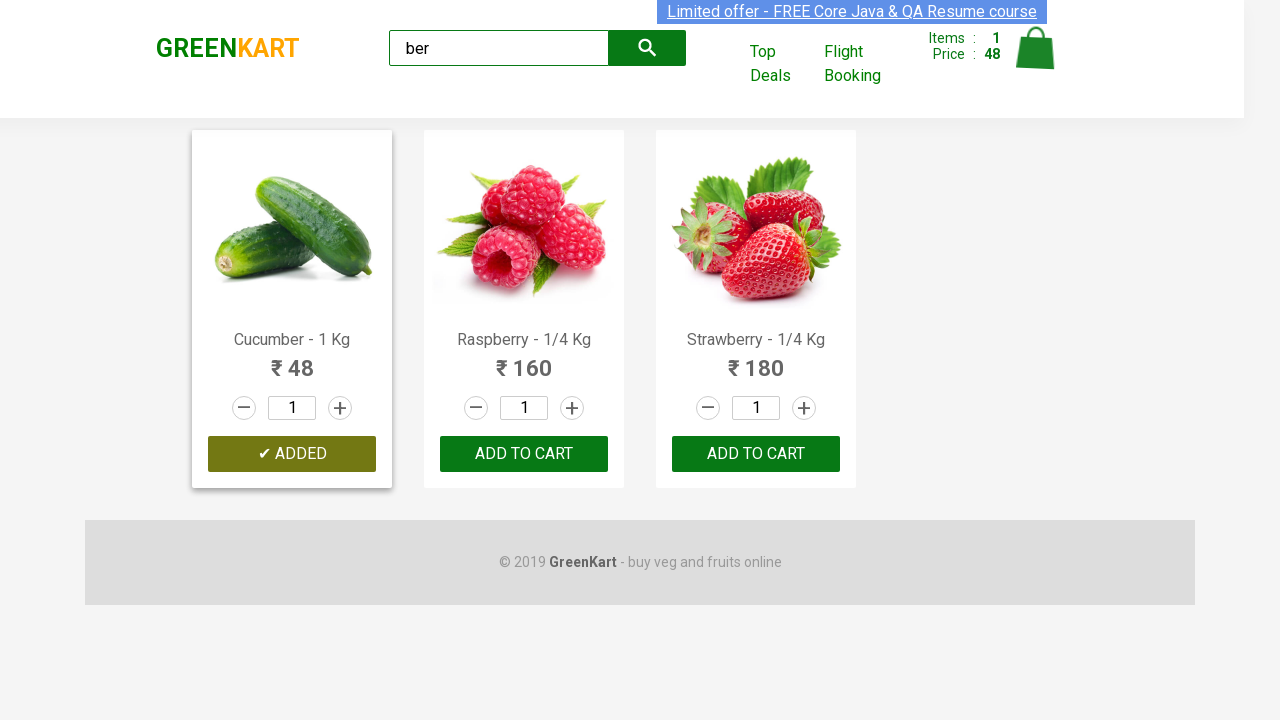

Added product 2 to cart at (756, 454) on xpath=//button[text()='ADD TO CART'] >> nth=1
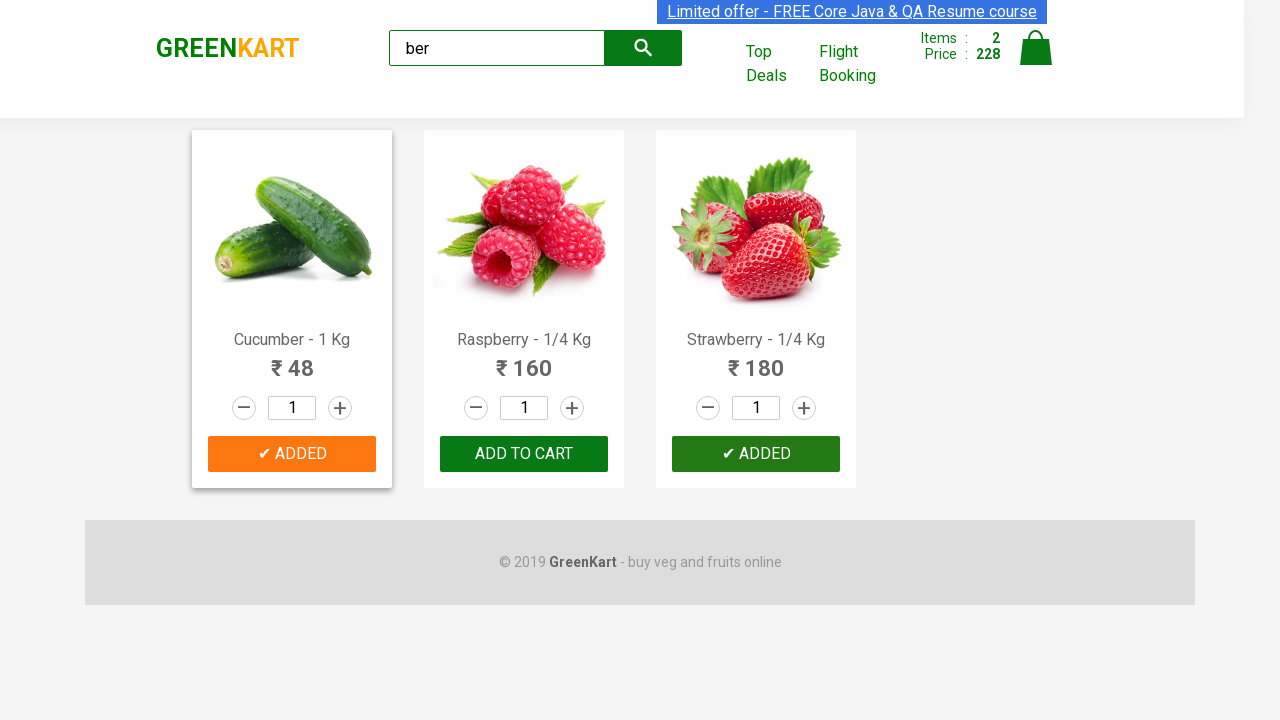

Added product 3 to cart at (756, 454) on xpath=//button[text()='ADD TO CART'] >> nth=2
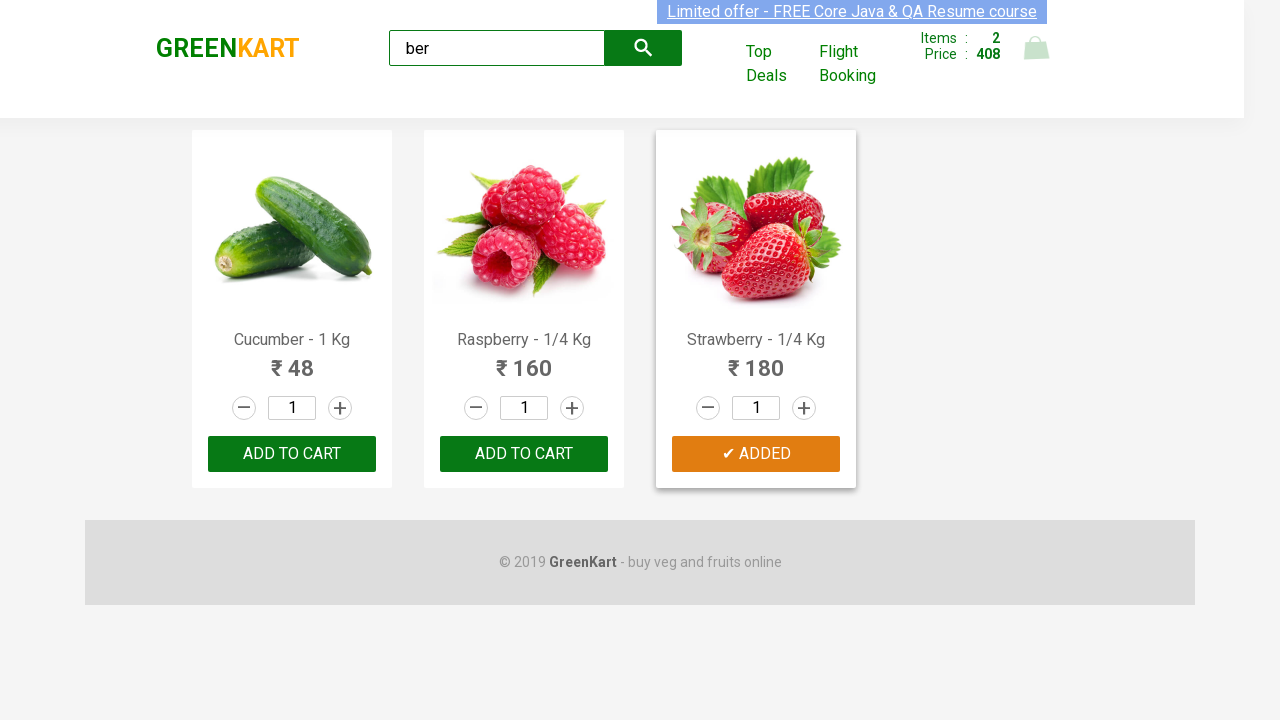

Clicked cart icon to view cart at (1036, 48) on img[alt='Cart']
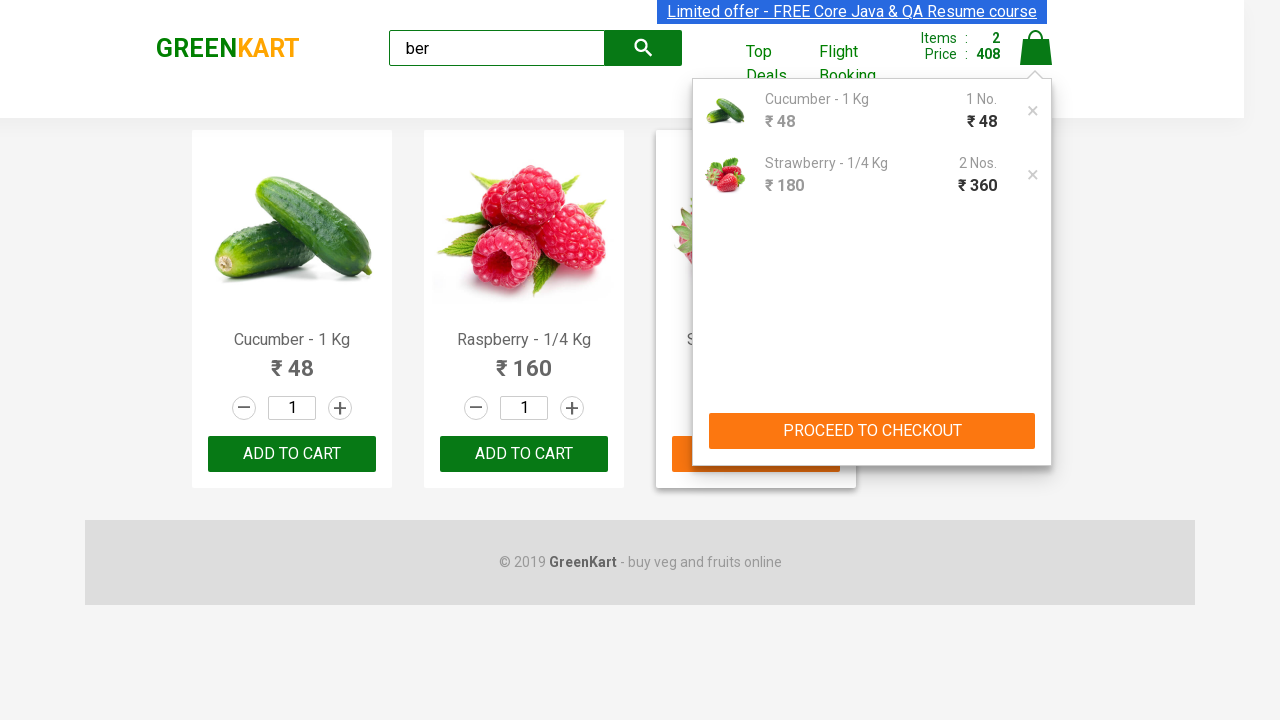

Clicked 'PROCEED TO CHECKOUT' button at (872, 431) on xpath=//button[text()='PROCEED TO CHECKOUT']
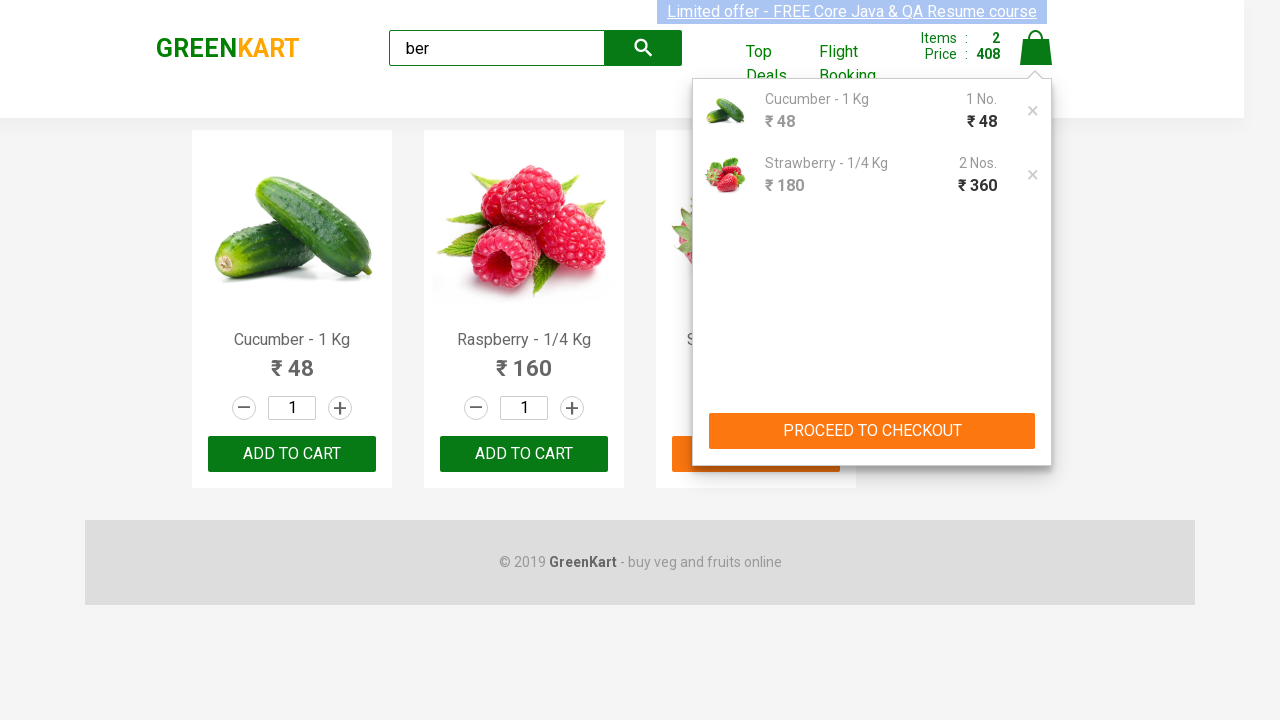

Entered promo code 'rahulshettyacademy' on .promoCode
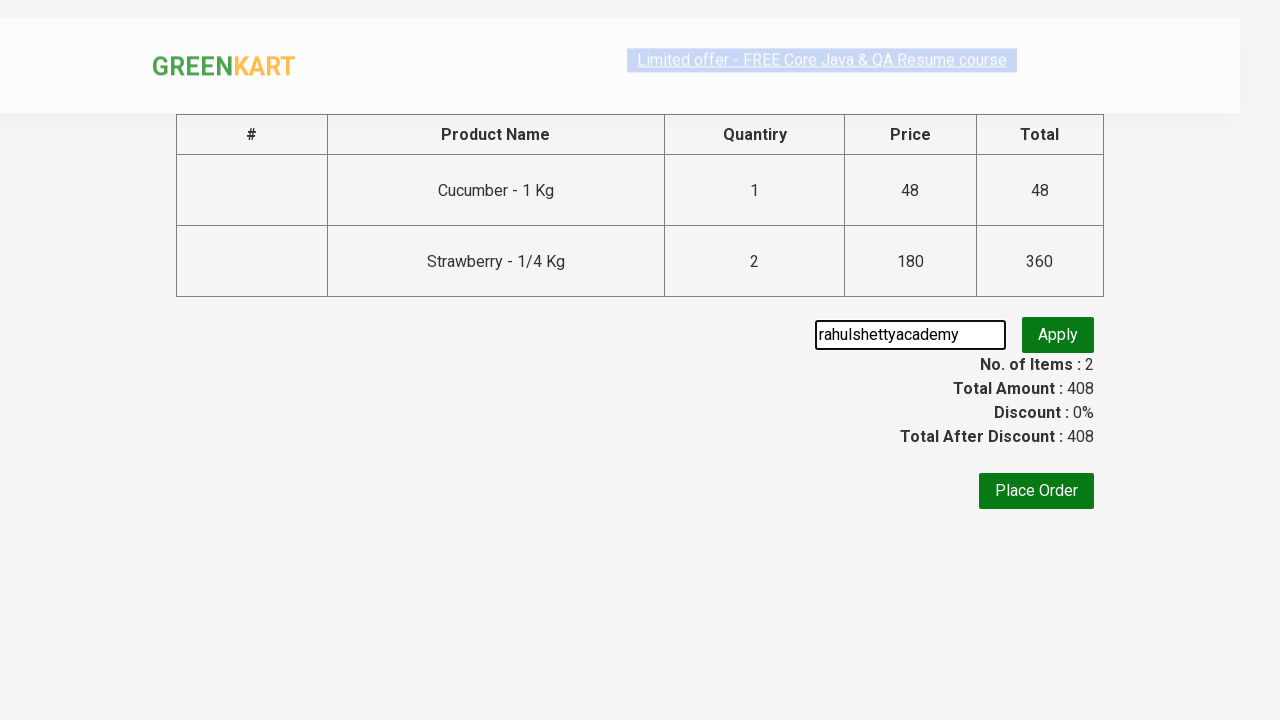

Clicked apply promo button at (1058, 335) on button.promoBtn
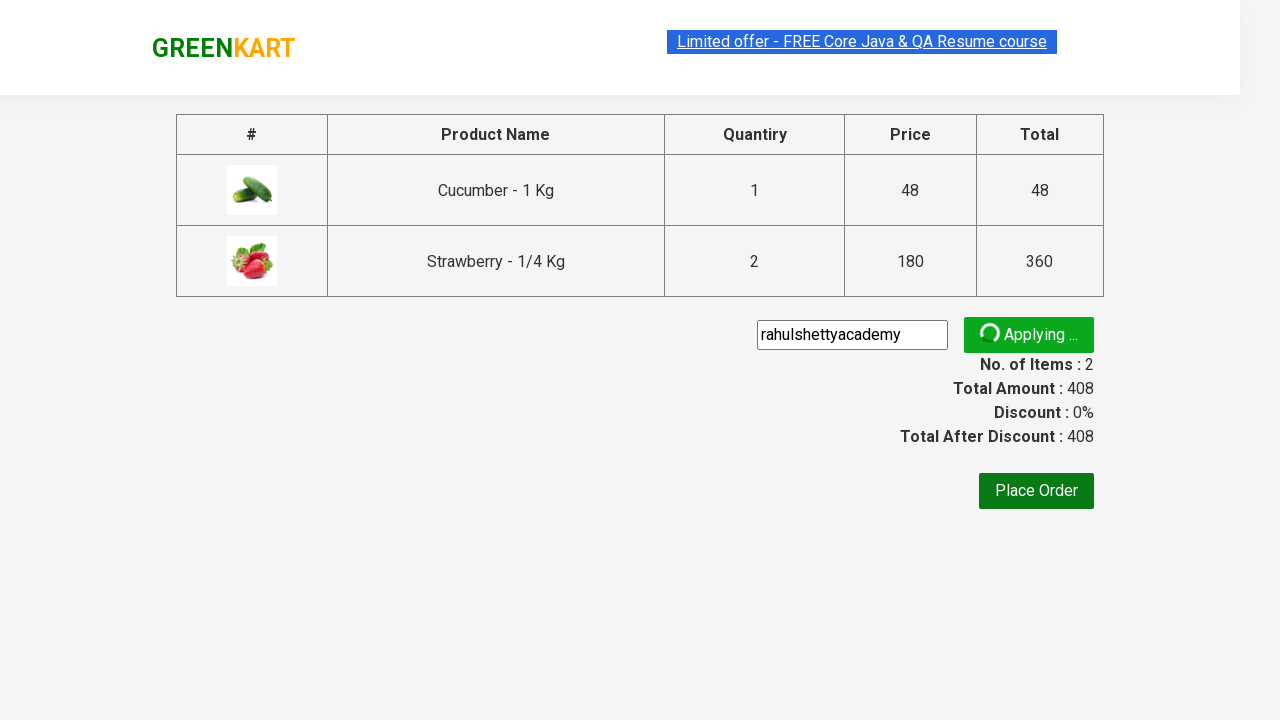

Promo code successfully applied
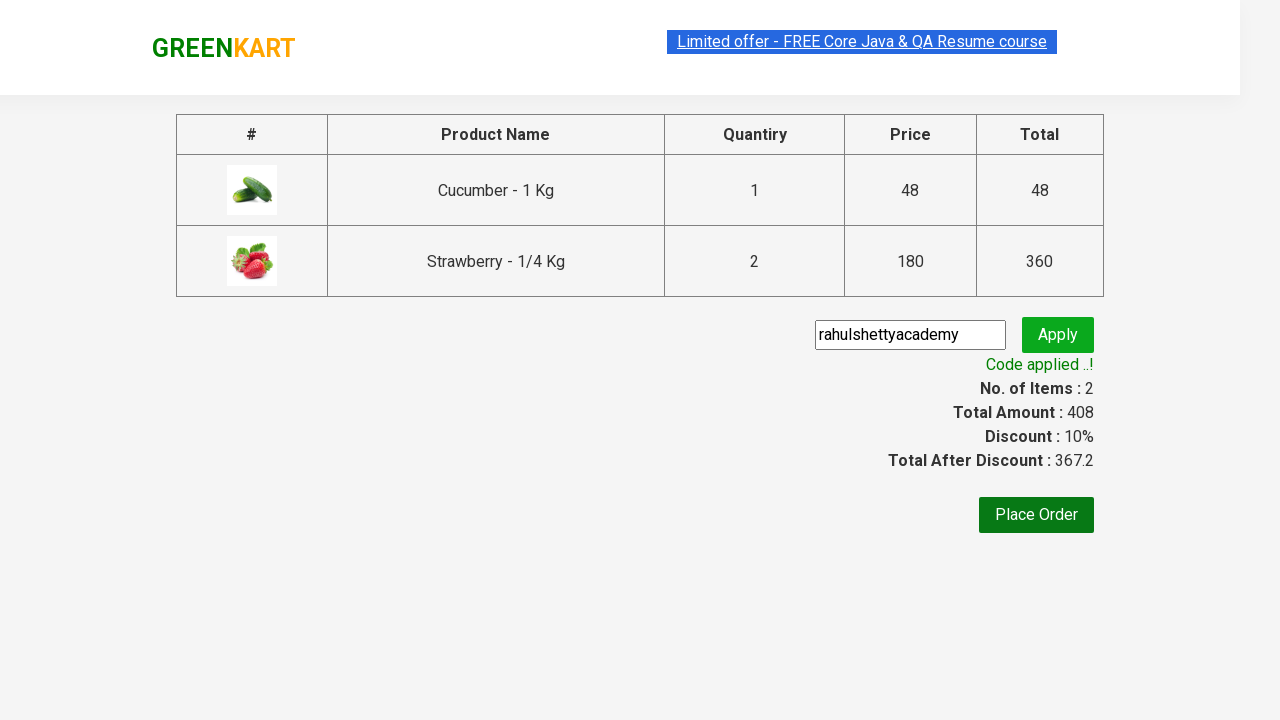

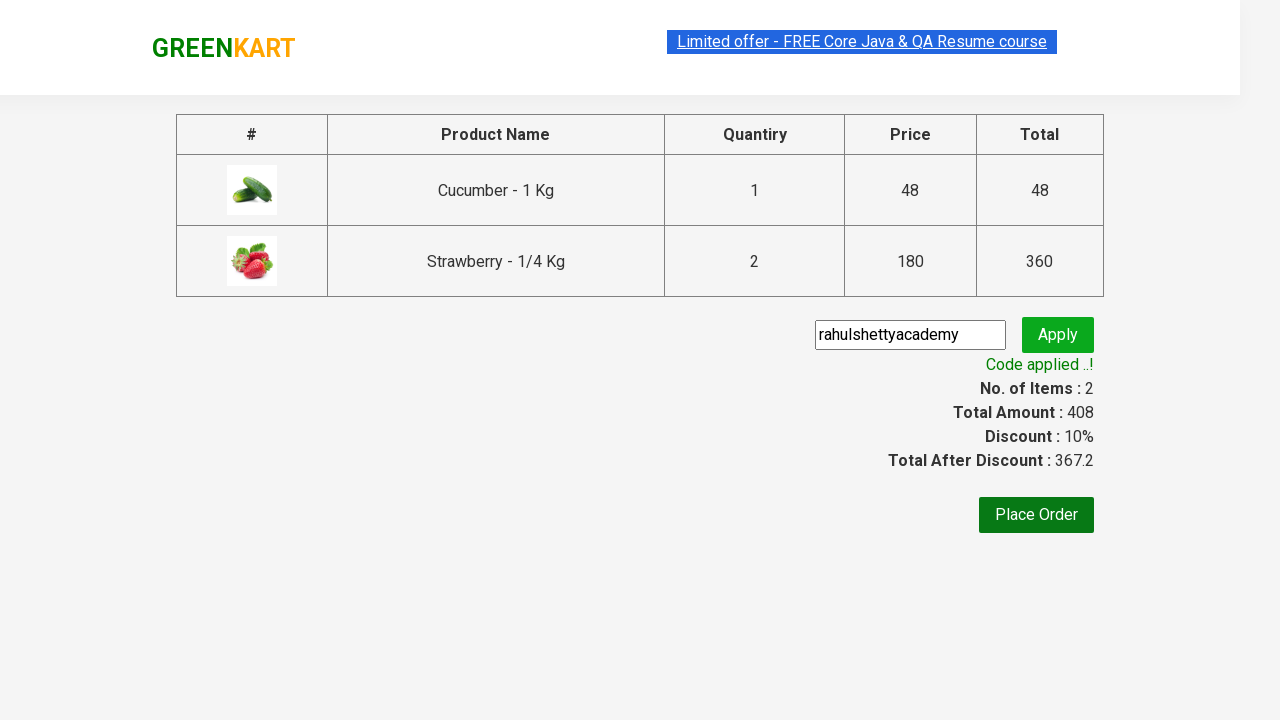